Tests that a button with delayed visibility becomes enabled/clickable after waiting for a few seconds on the dynamic properties page

Starting URL: https://demoqa.com/dynamic-properties

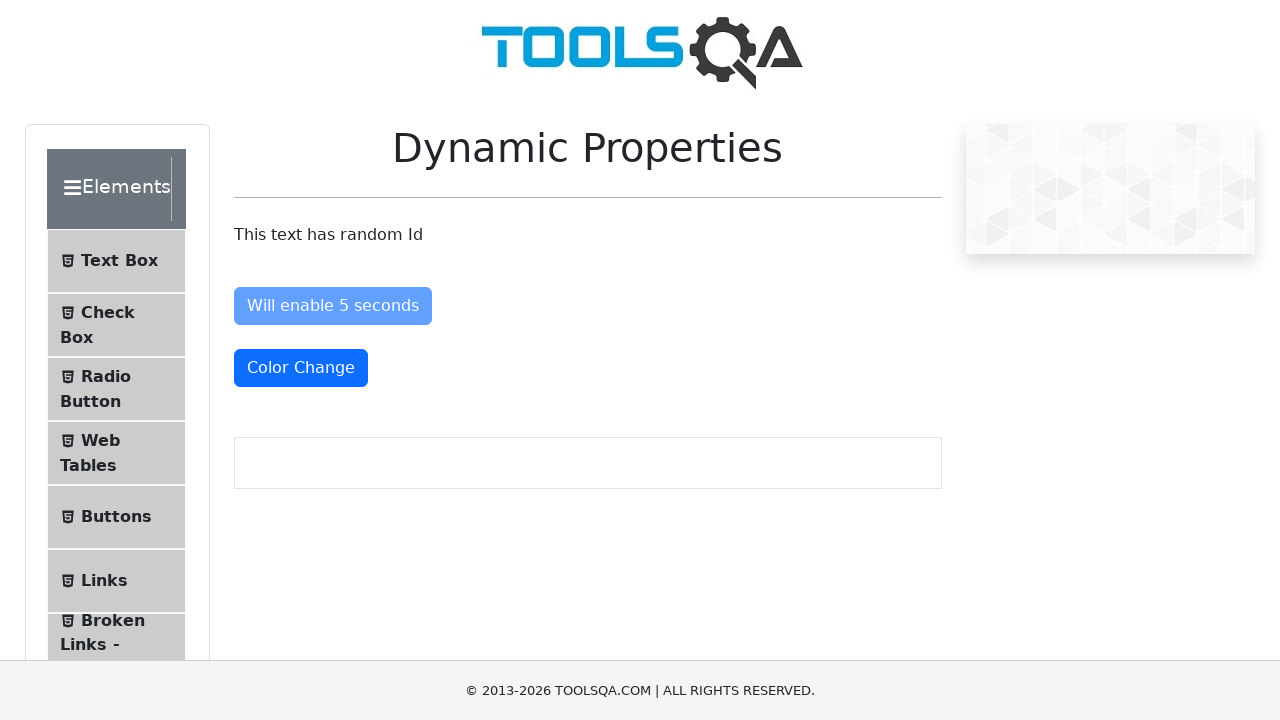

Waited for 'Enable After' button to become enabled (up to 6 seconds)
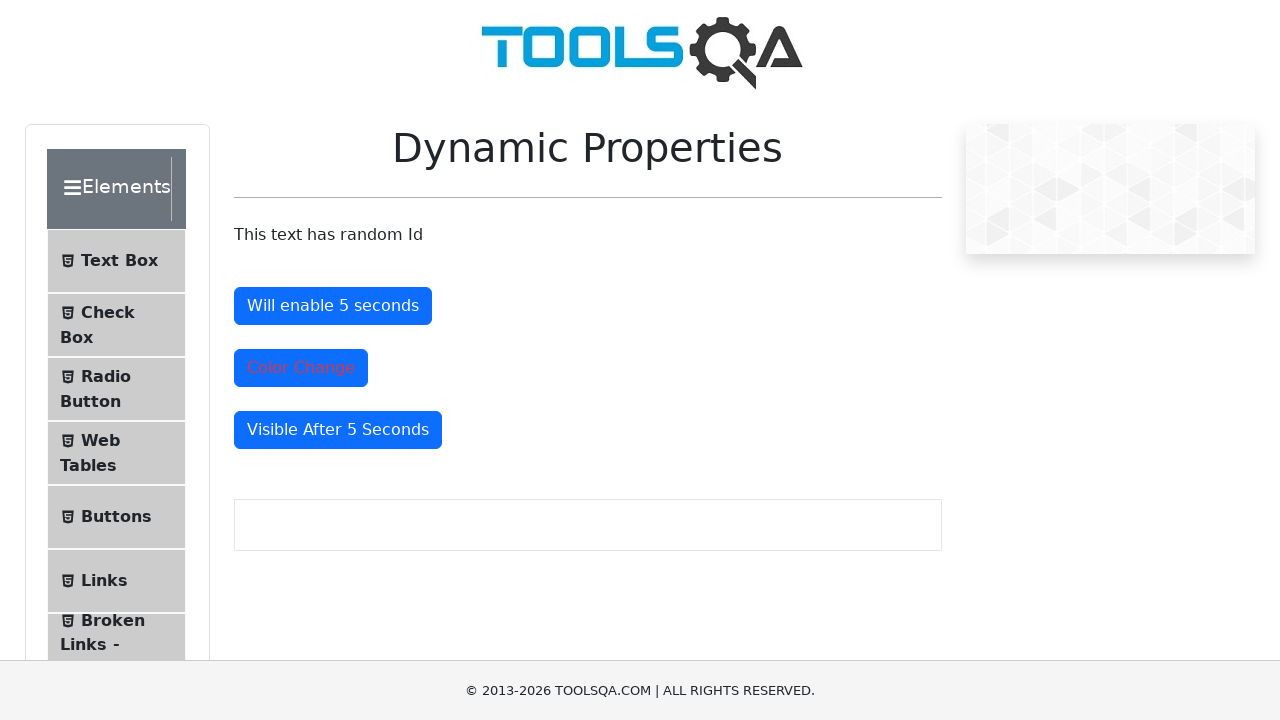

Clicked the enabled 'Enable After' button at (333, 306) on #enableAfter
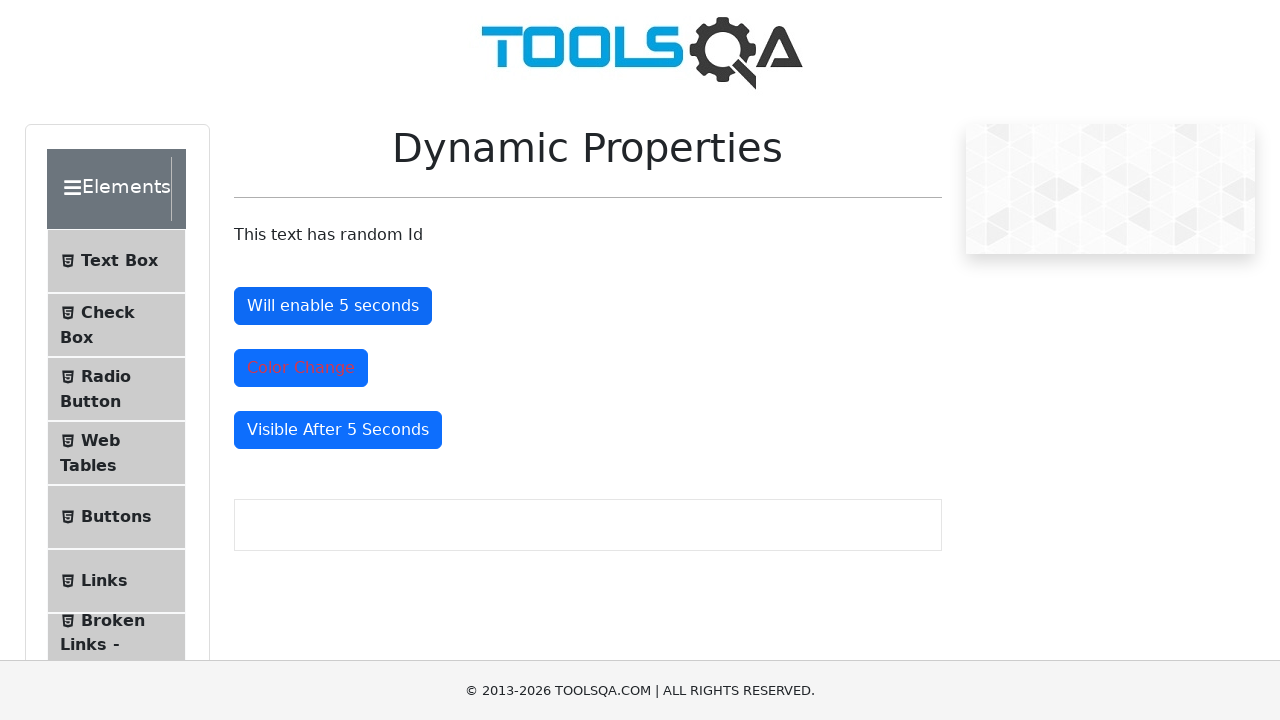

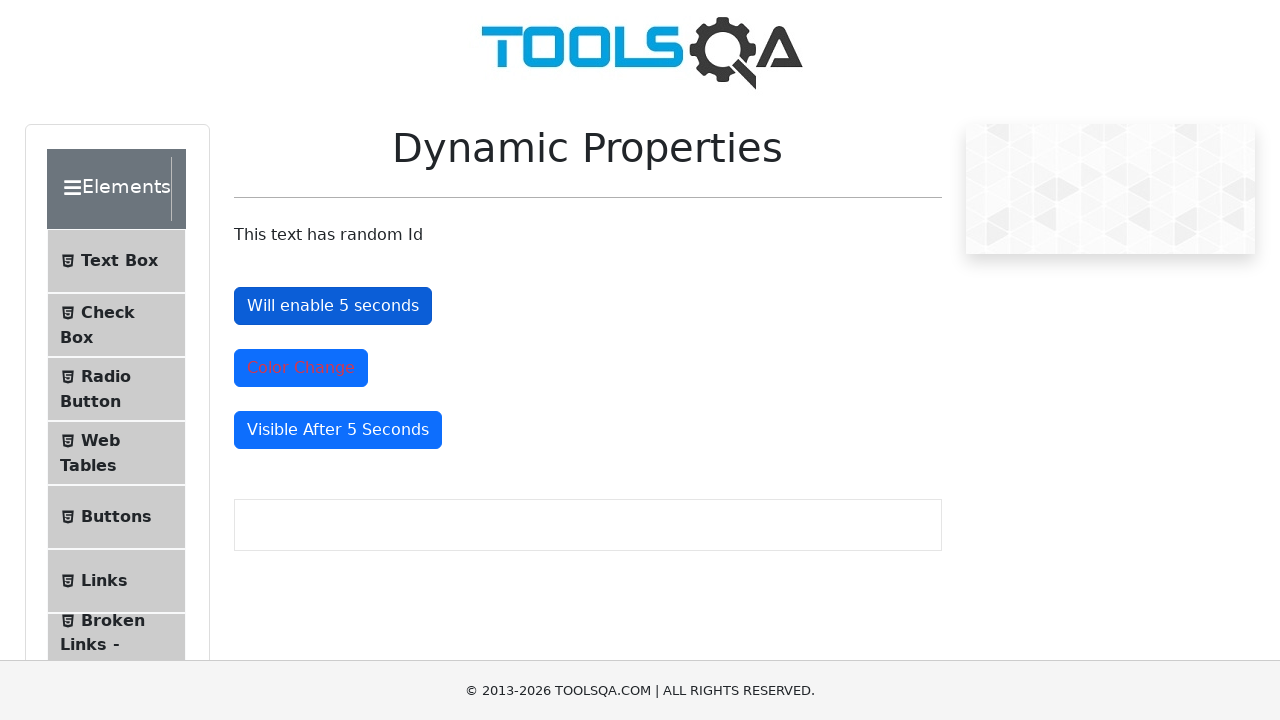